Tests scroll functionality by scrolling down the page by 80 pixels using window.scrollBy

Starting URL: https://testautomationpractice.blogspot.com/

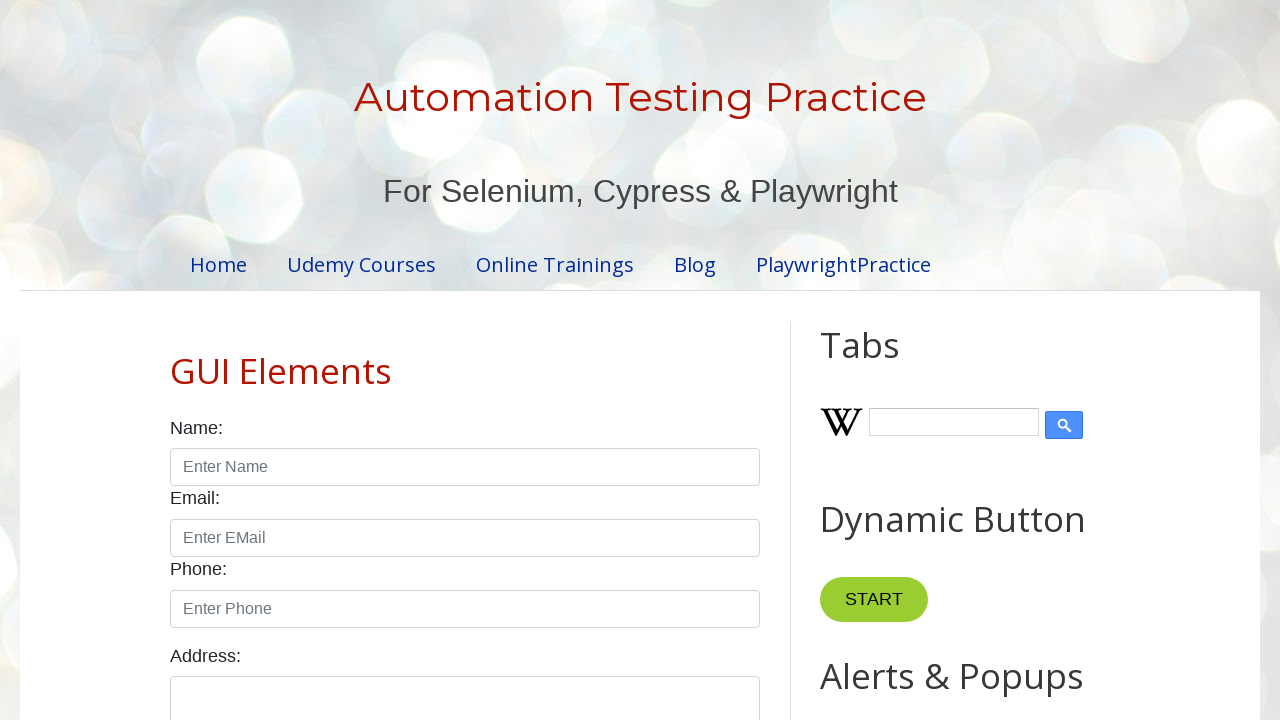

Scrolled down the page by 80 pixels using window.scrollBy
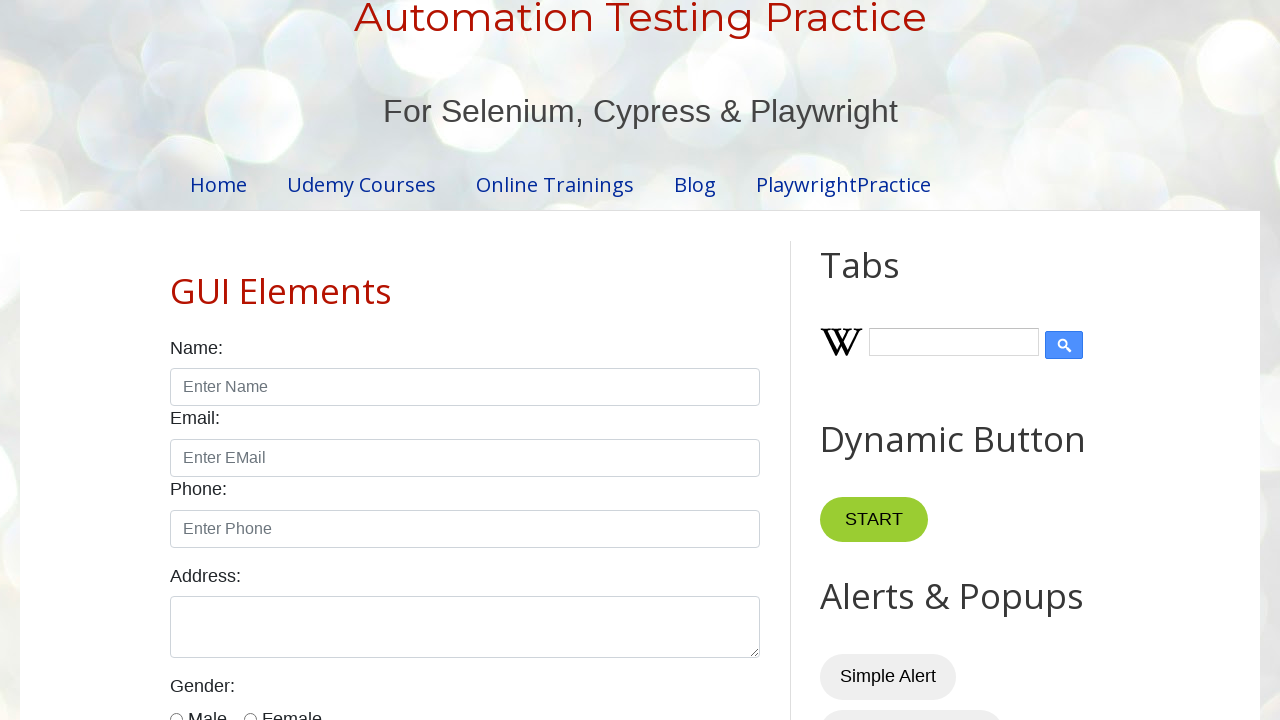

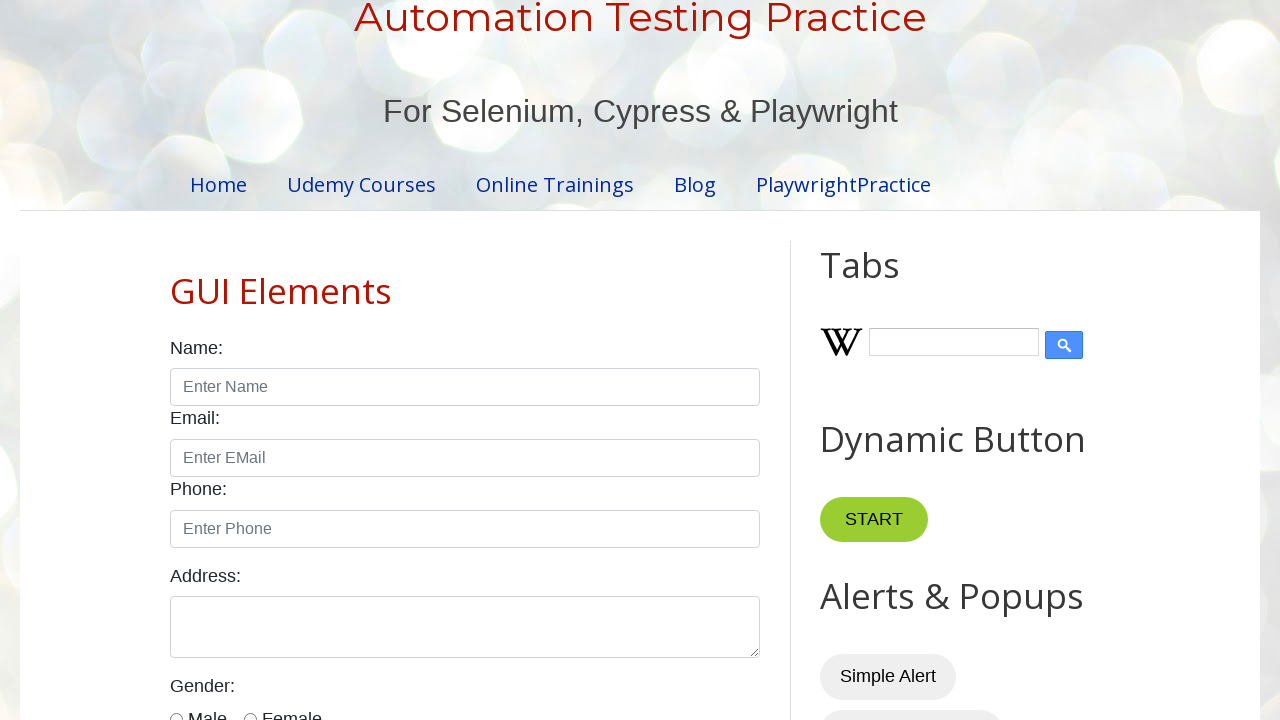